Tests finding a link by its exact text (a calculated mathematical value), clicking it, then filling out a form with personal information (first name, last name, city, country) and submitting it.

Starting URL: http://suninjuly.github.io/find_link_text

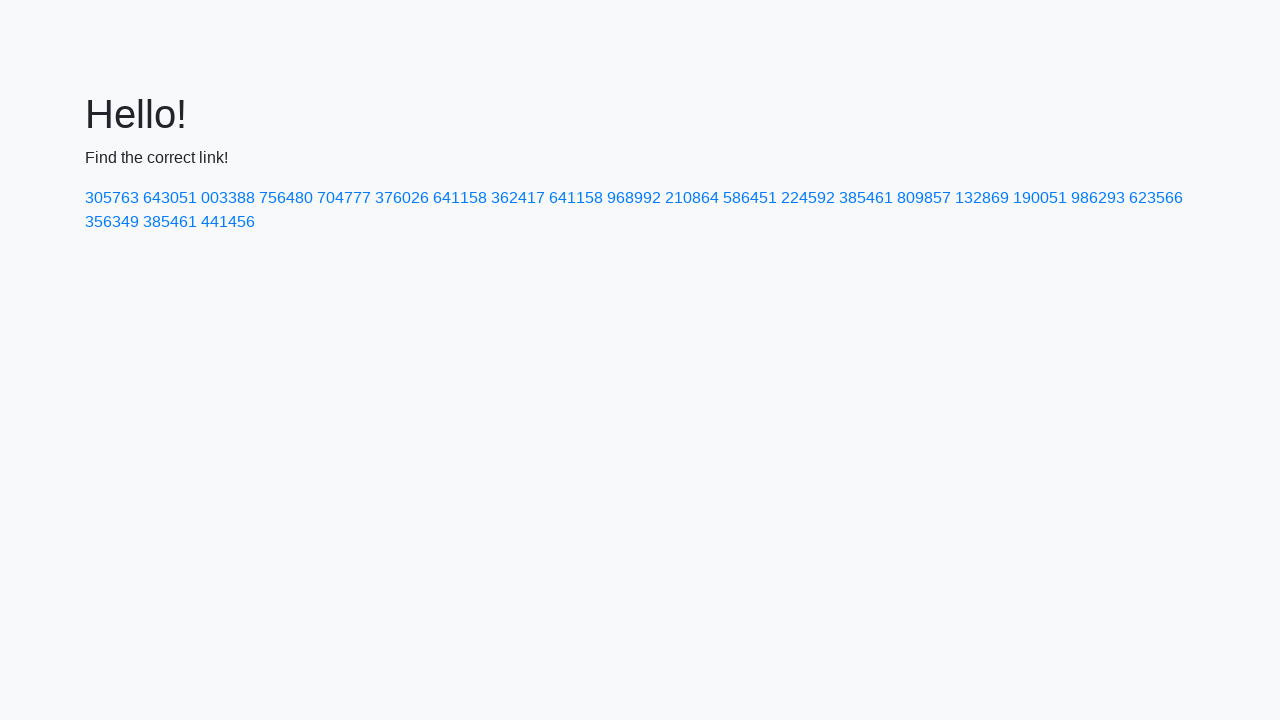

Clicked link with calculated text '224592' at (808, 198) on a:text-is('224592')
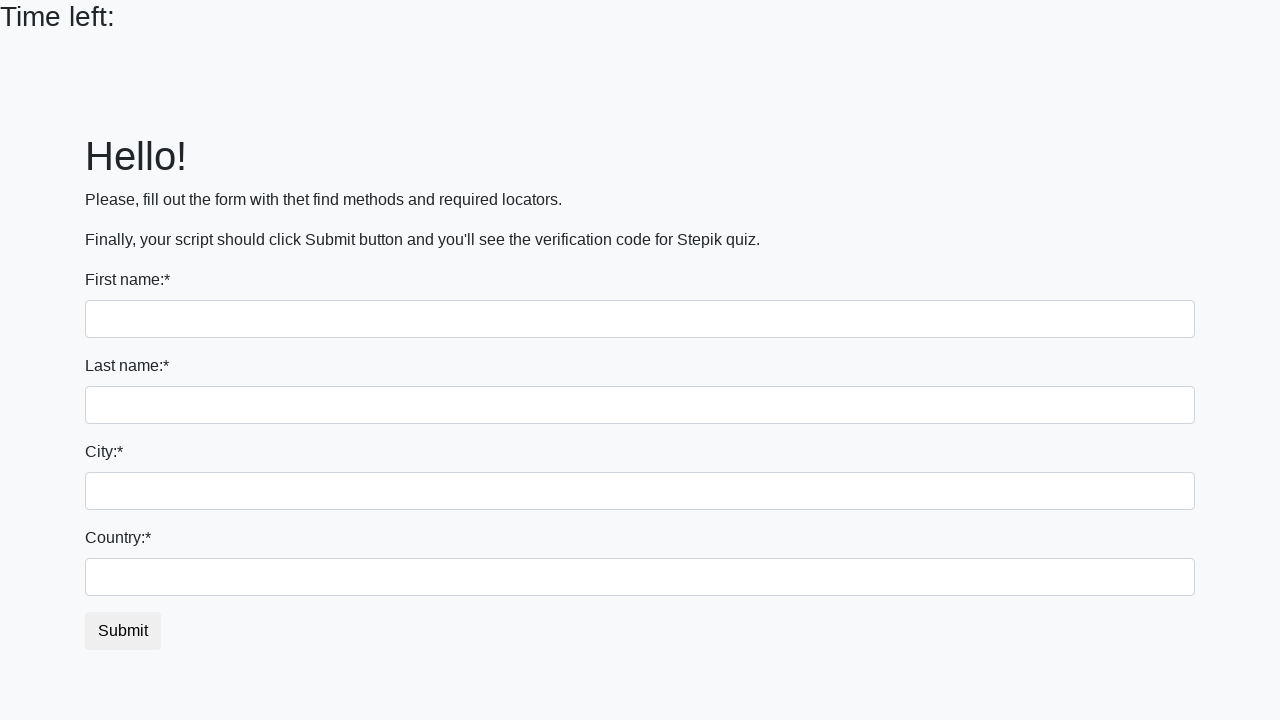

Filled first name field with 'Ivan' on input:first-of-type
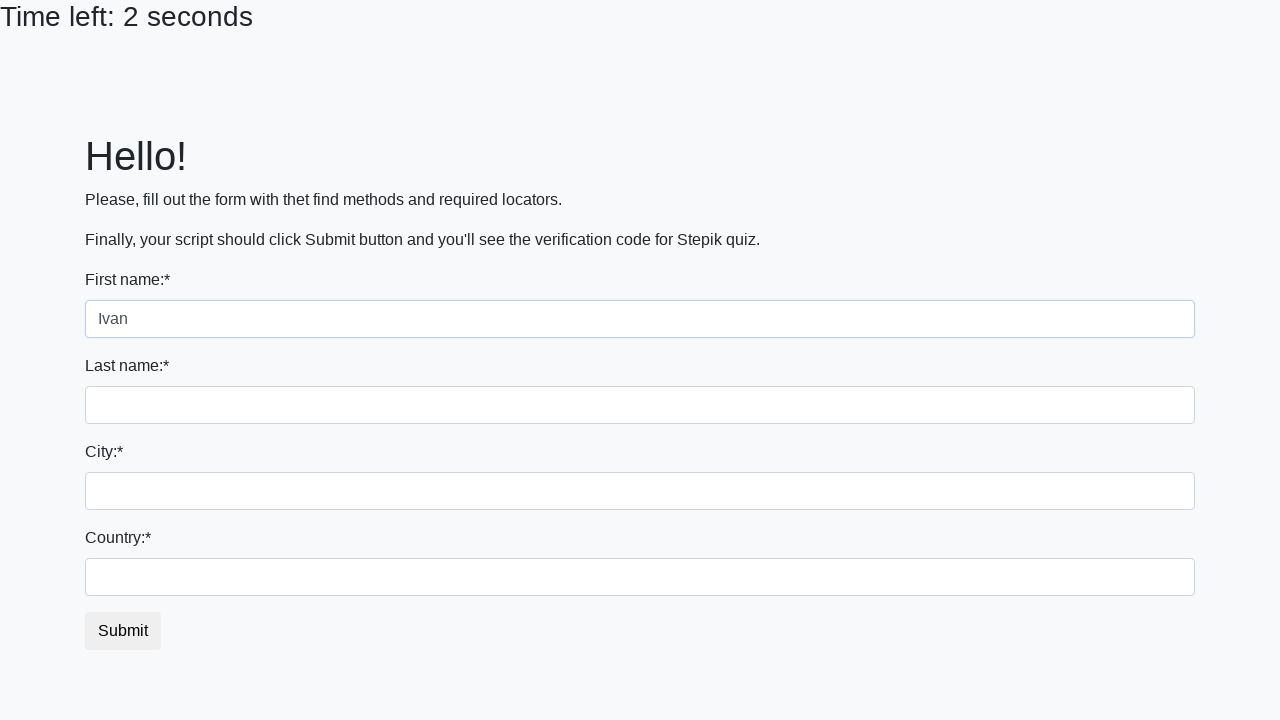

Filled last name field with 'Petrov' on input[name='last_name']
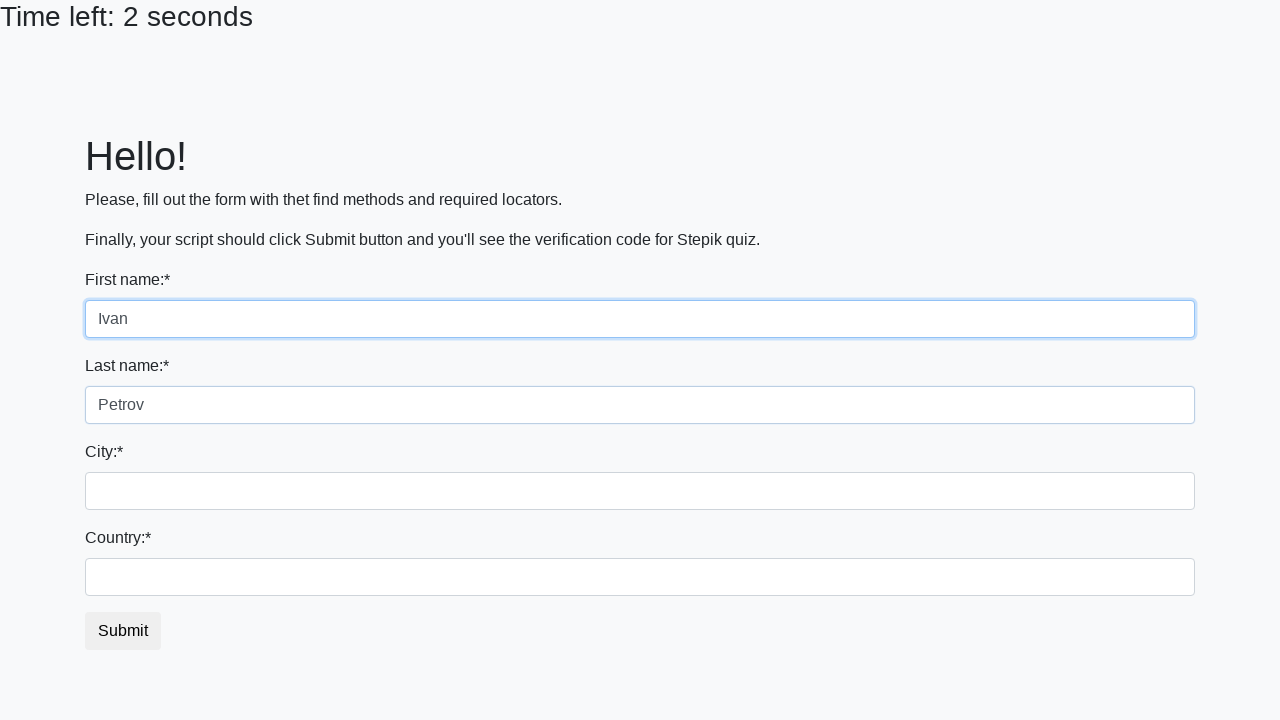

Filled city field with 'Smolensk' on .city
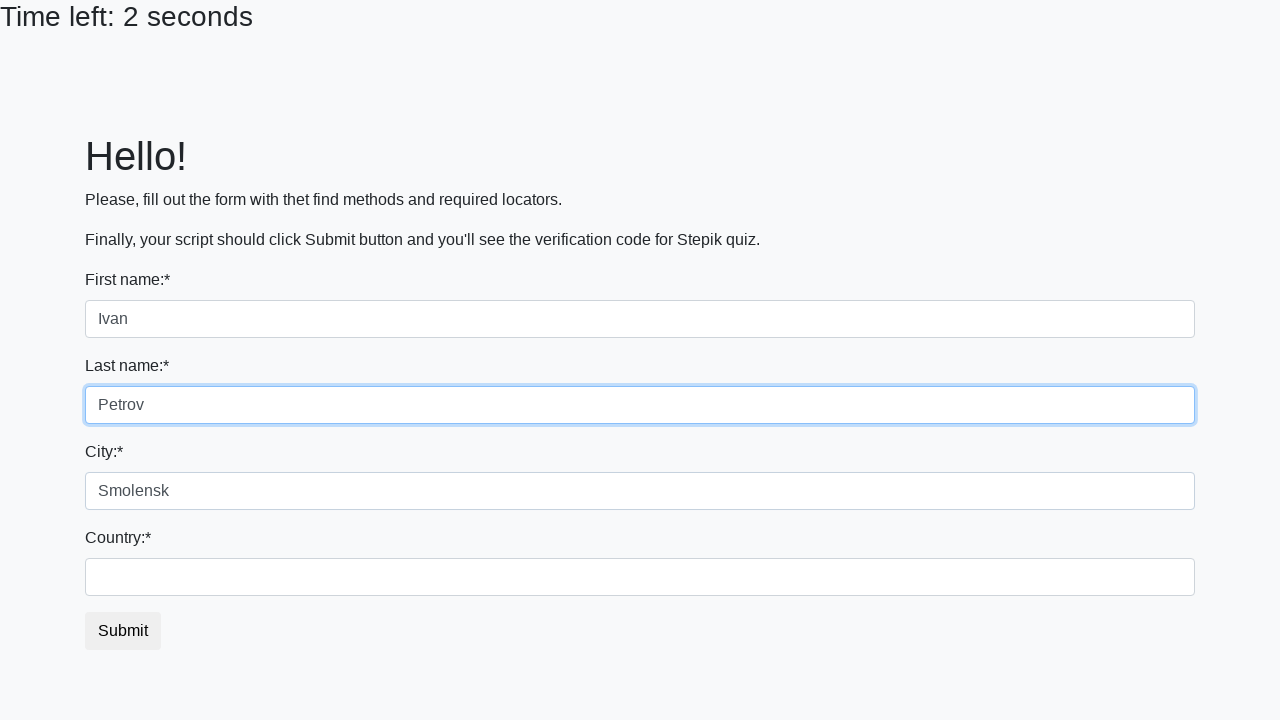

Filled country field with 'Russia' on #country
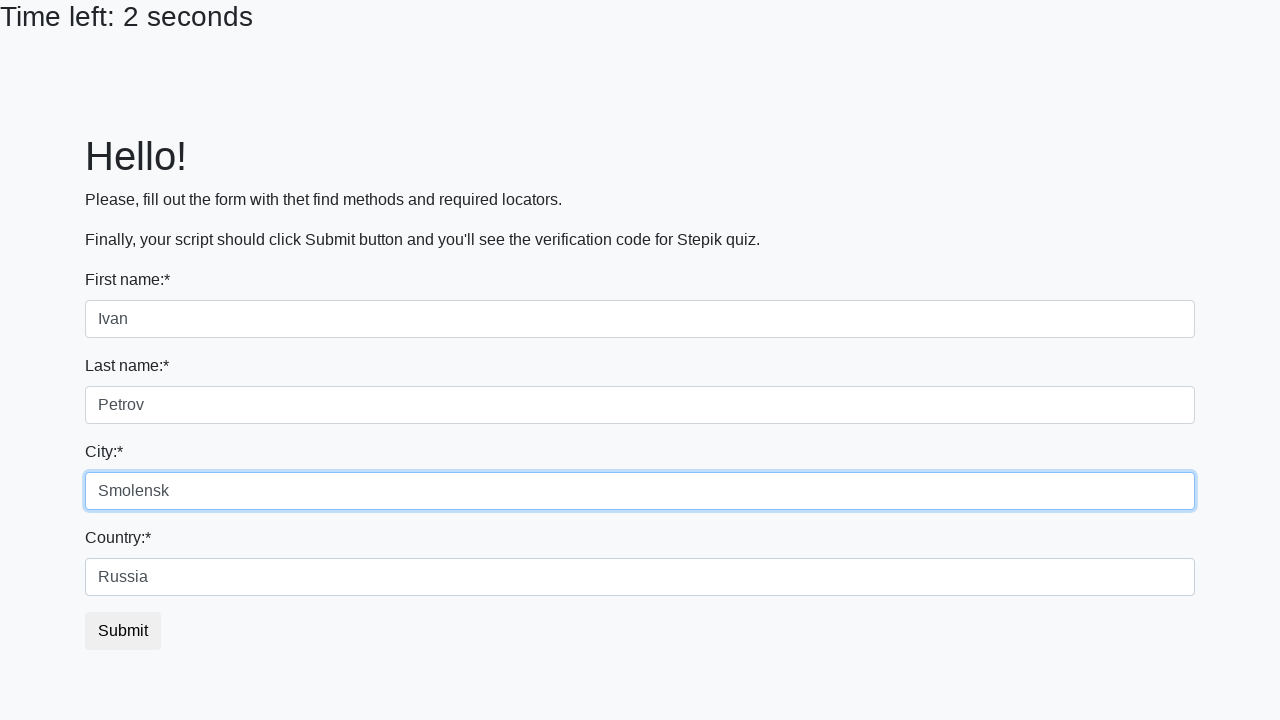

Clicked submit button to complete form submission at (123, 631) on button.btn
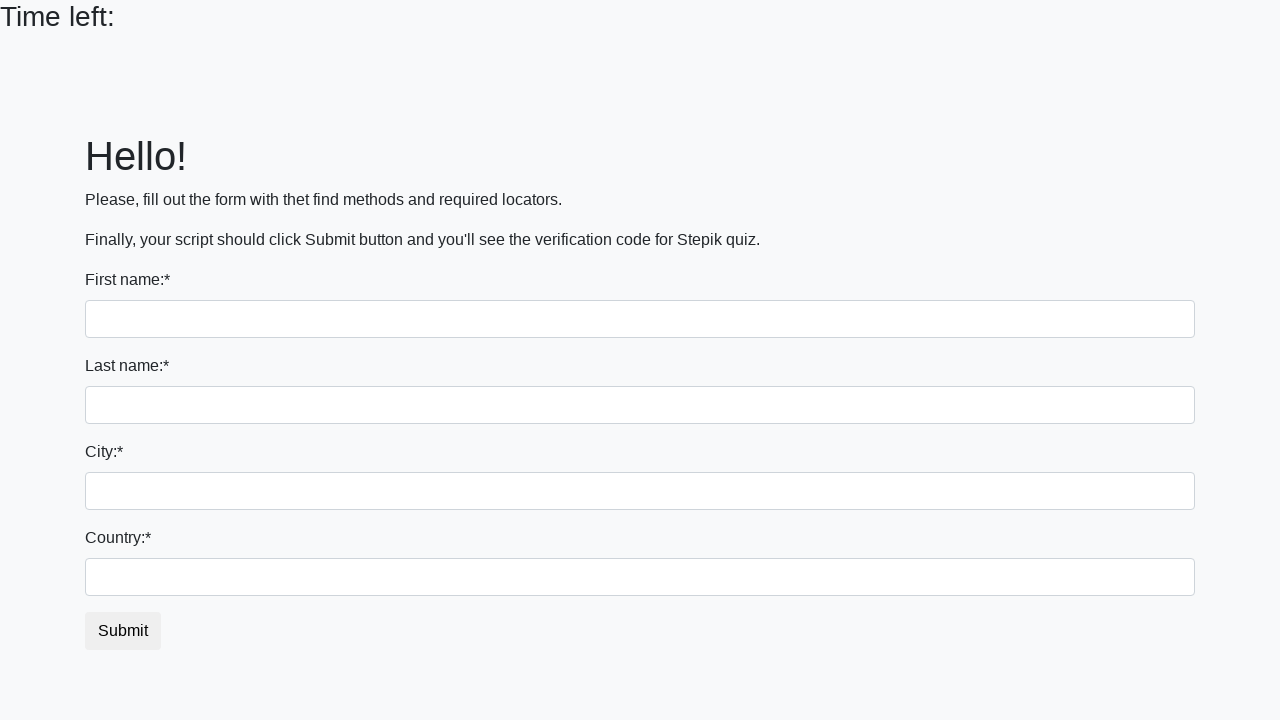

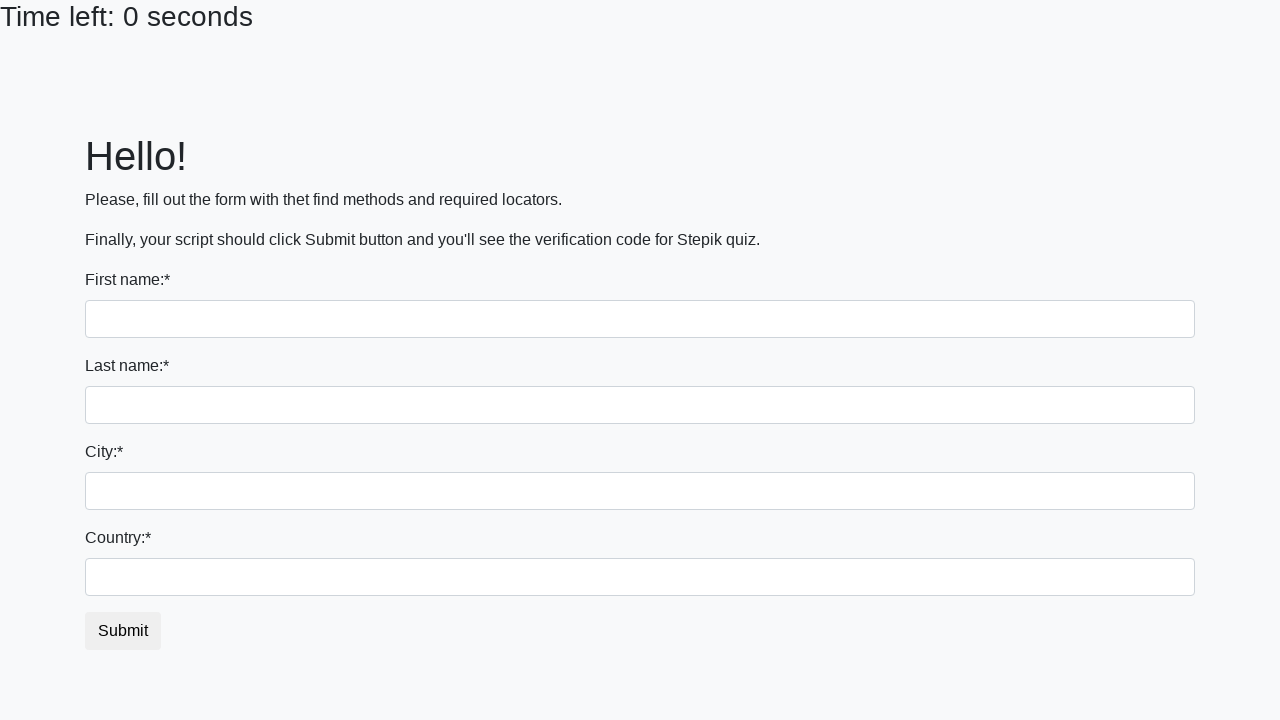